Tests dynamic properties page by waiting for a button's color to change and then modifying its background color using JavaScript

Starting URL: https://demoqa.com/dynamic-properties

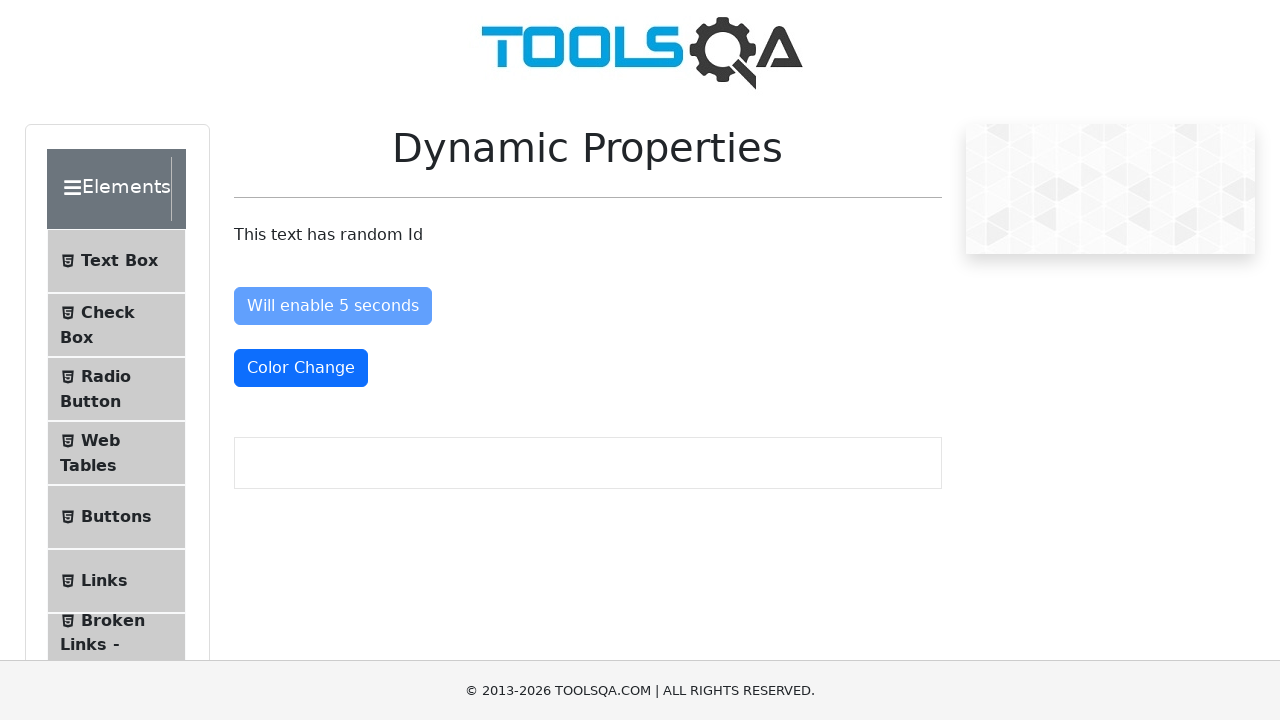

Located the color change button element
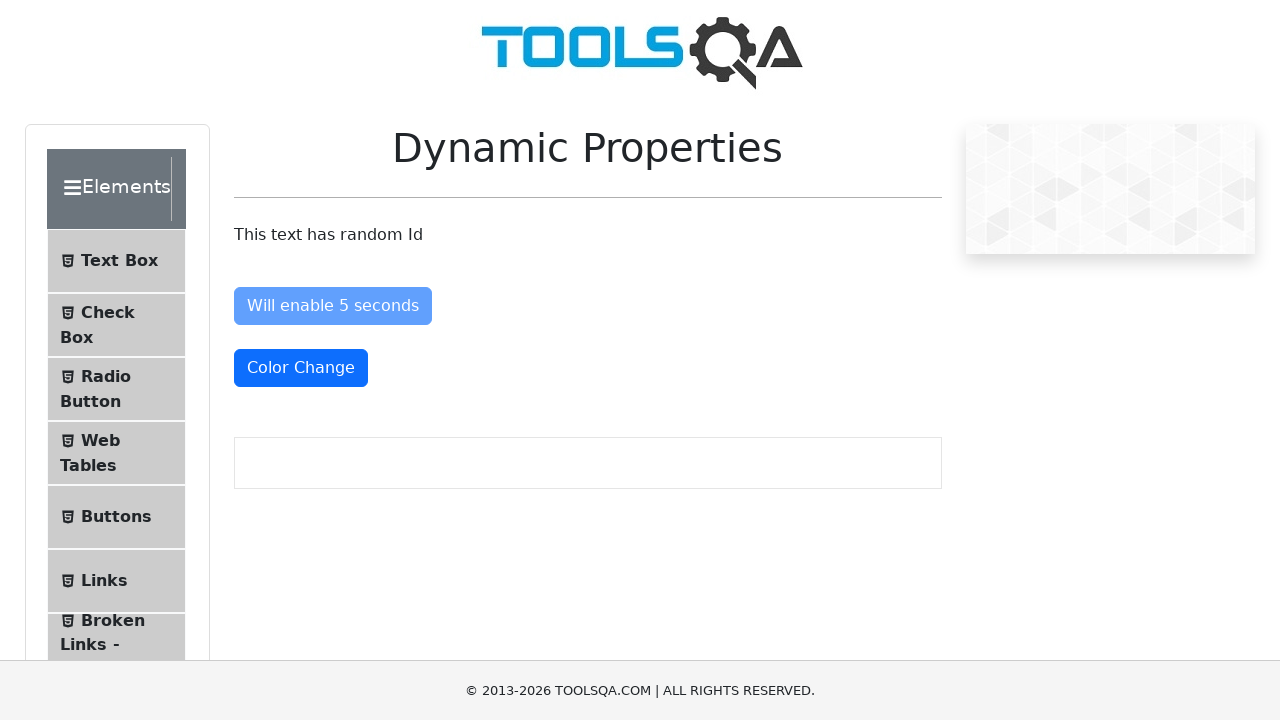

Waited for button color to change to red
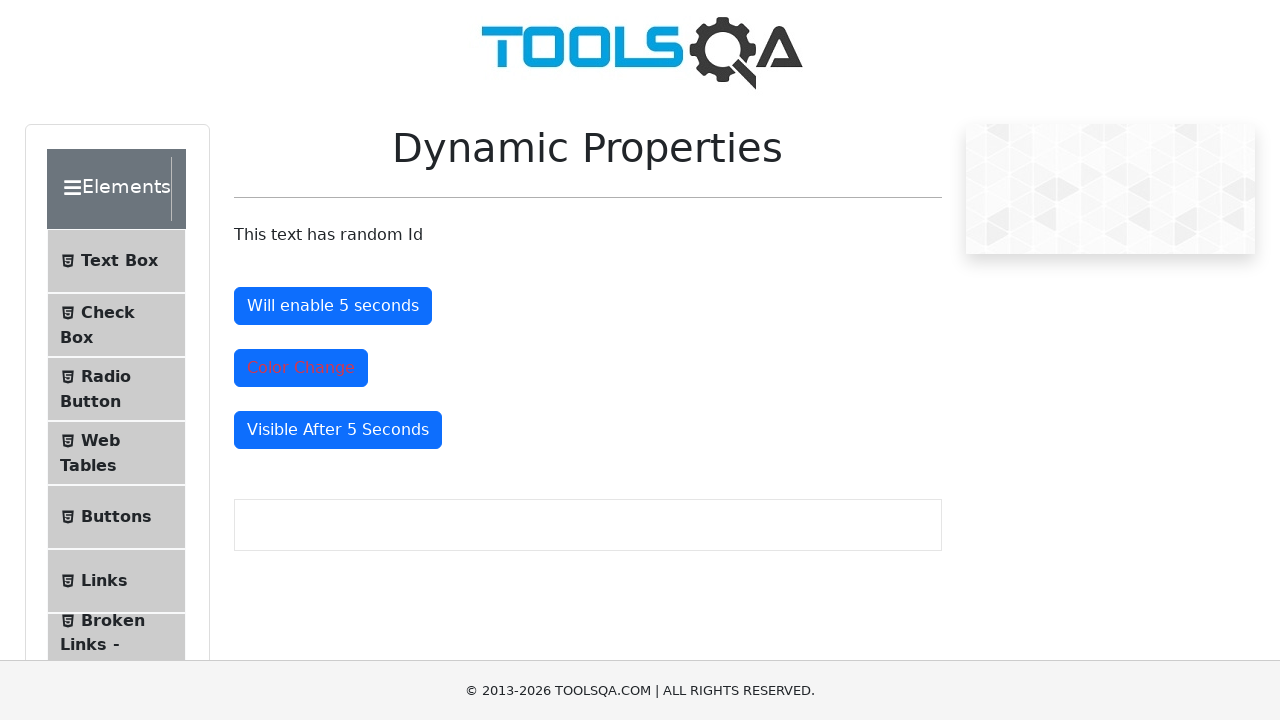

Modified button background color to white using JavaScript
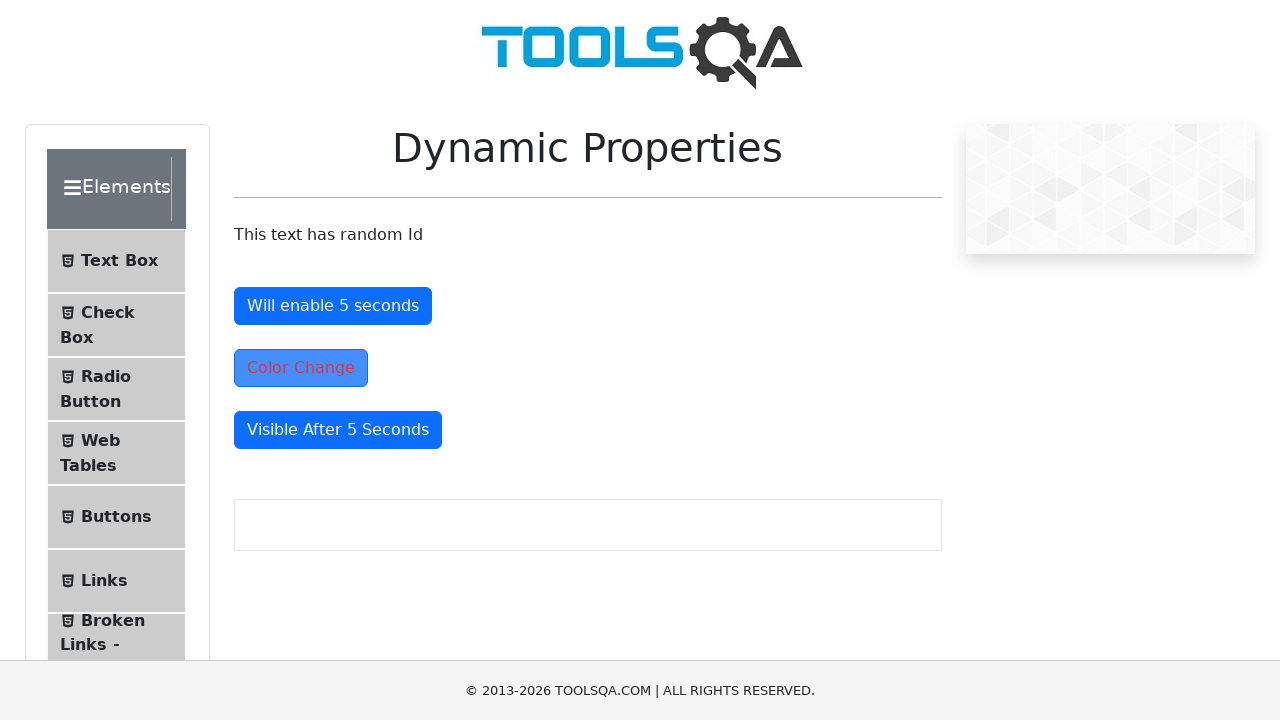

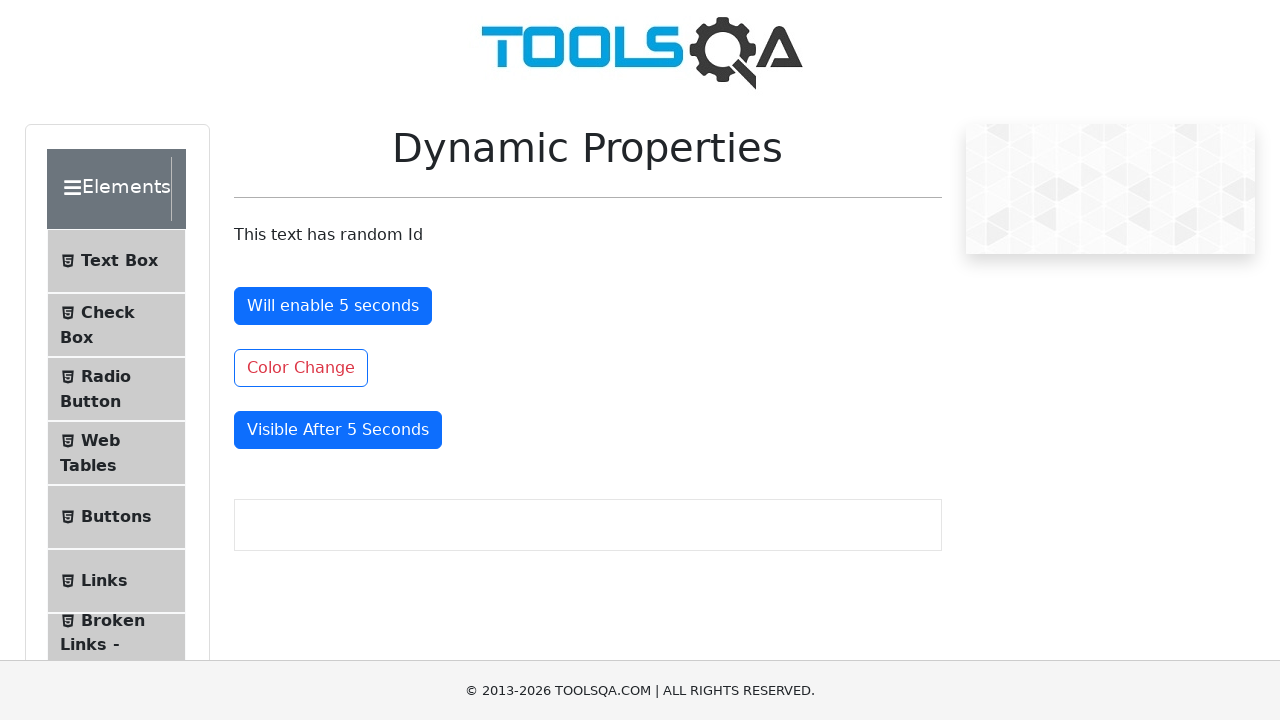